Tests JavaScript prompt alert functionality by clicking a button to trigger a prompt, entering text into the prompt, accepting it, and verifying the result message is displayed.

Starting URL: https://the-internet.herokuapp.com/javascript_alerts

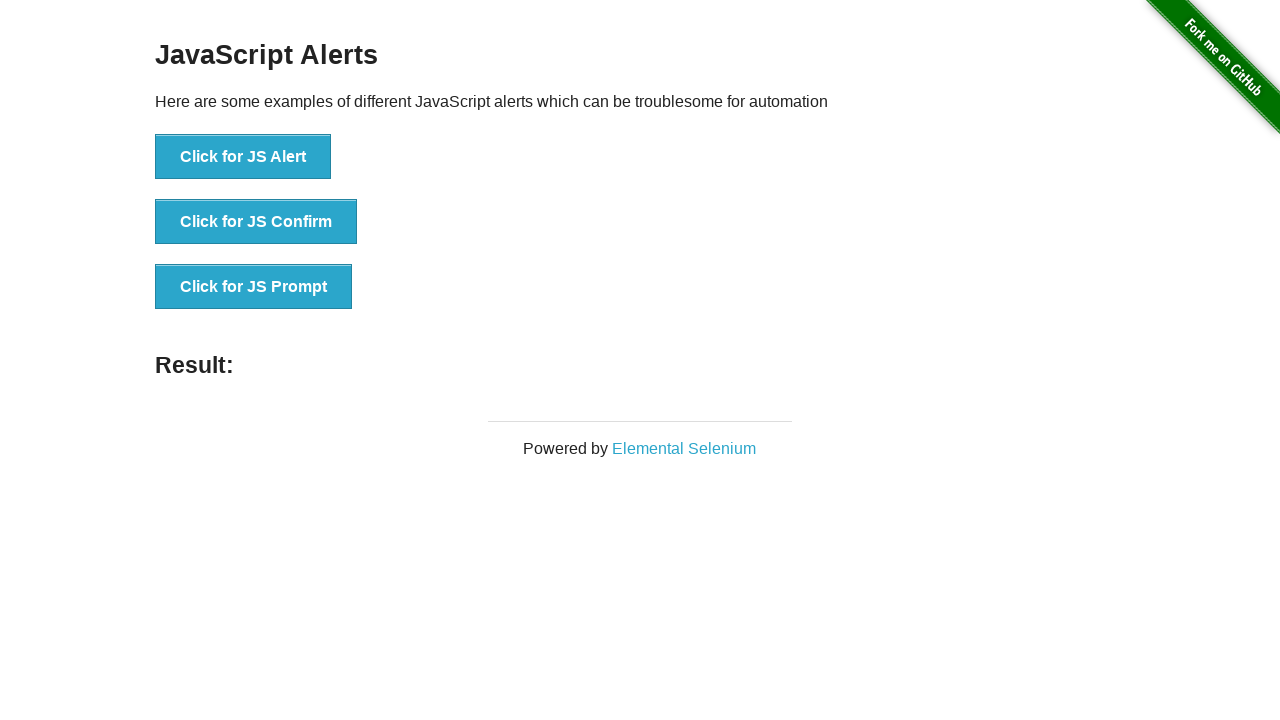

Set up dialog handler to accept prompt with text 'hii anusha'
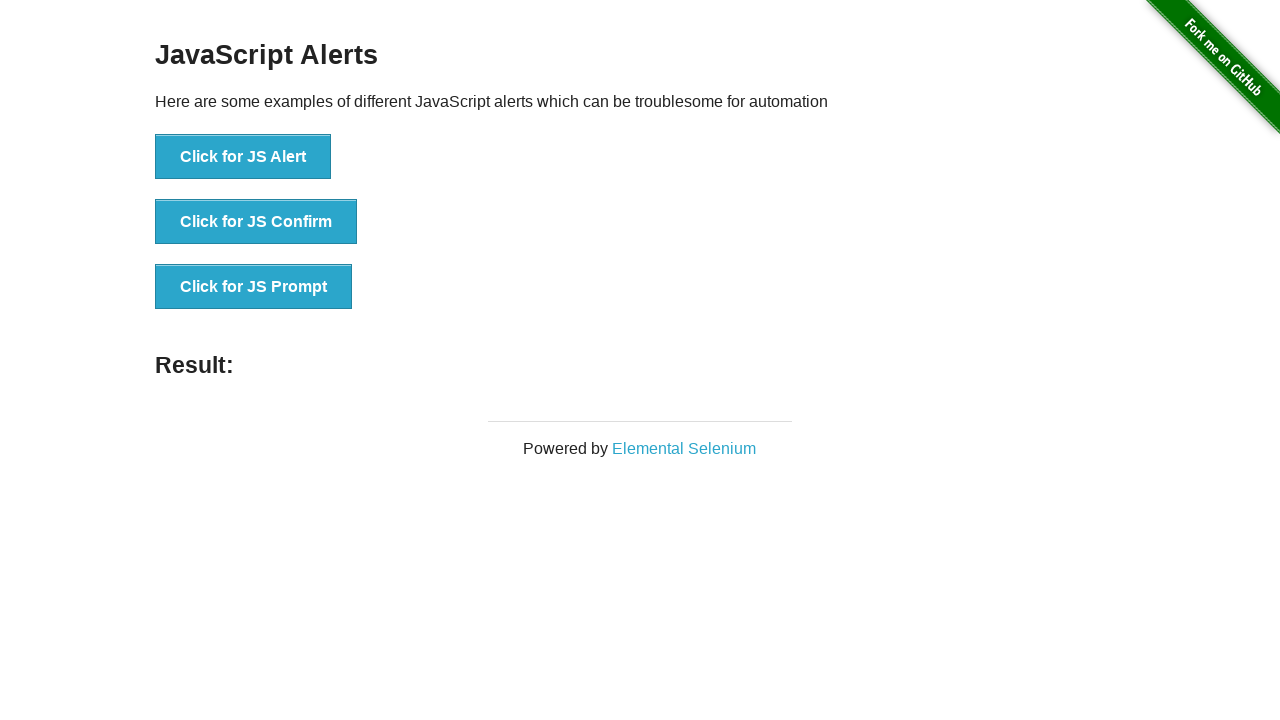

Clicked 'Click for JS Prompt' button to trigger JavaScript prompt at (254, 287) on xpath=//button[text()='Click for JS Prompt']
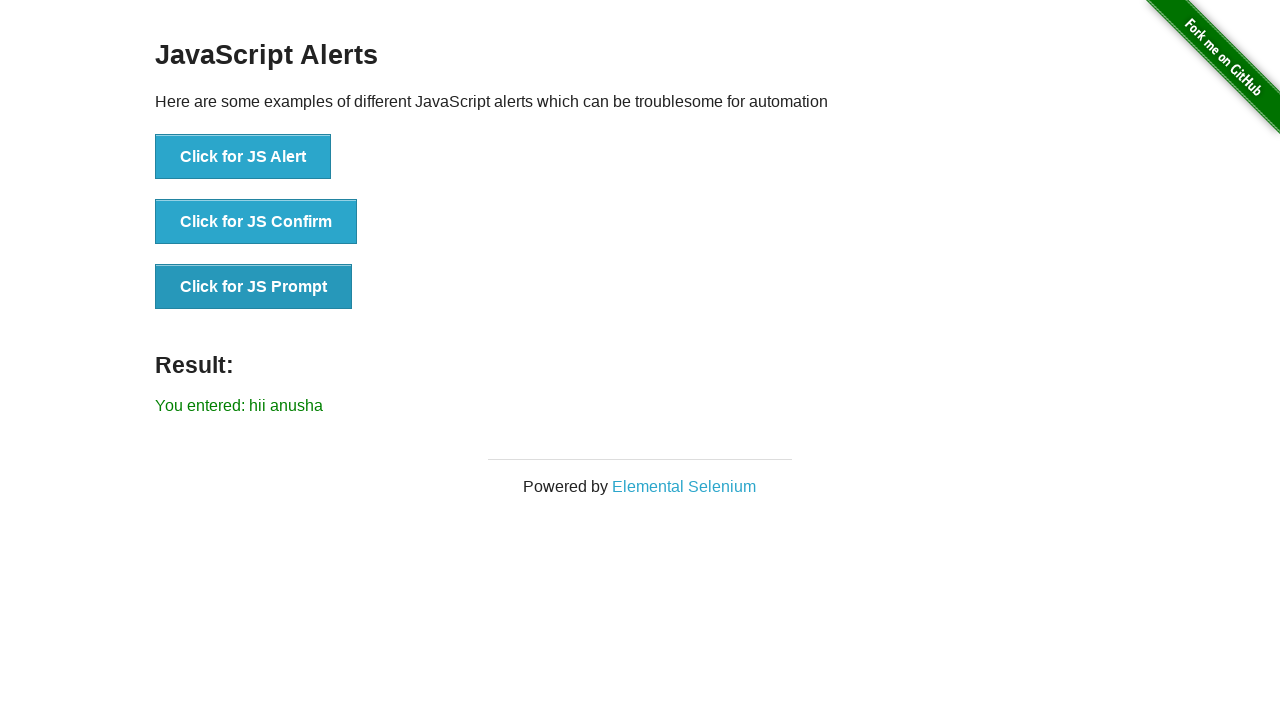

Result message element loaded after accepting prompt
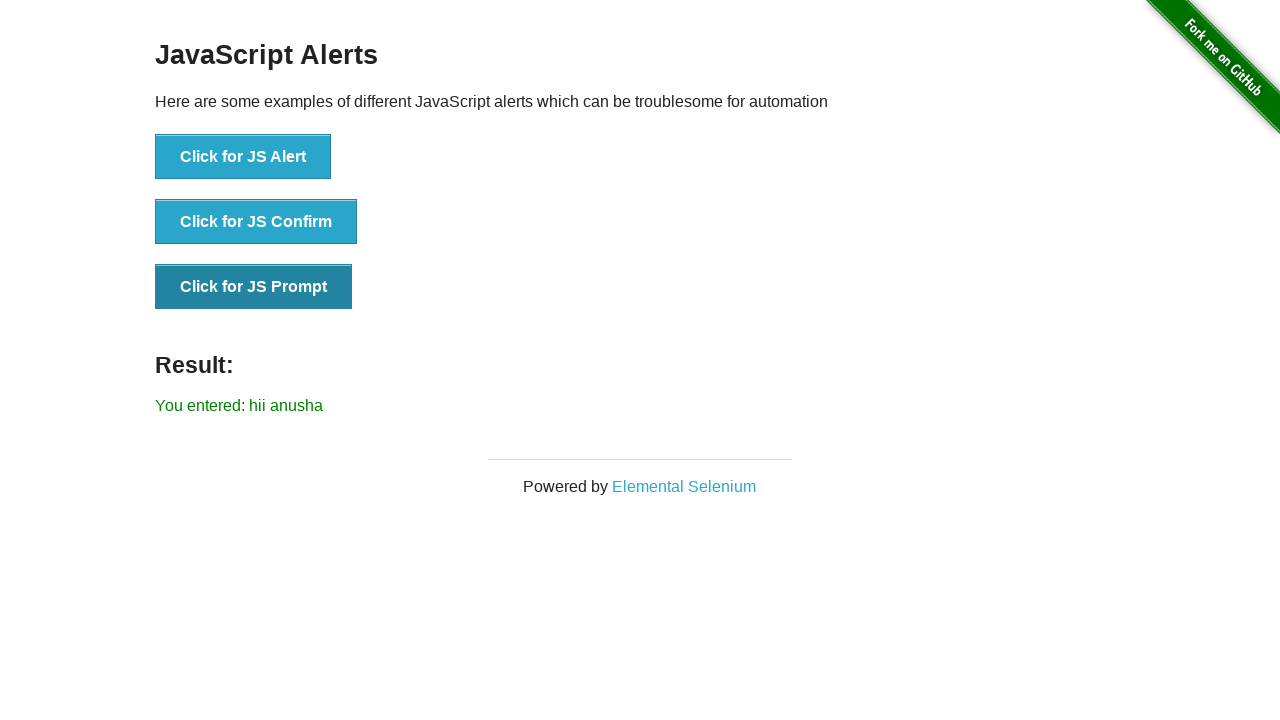

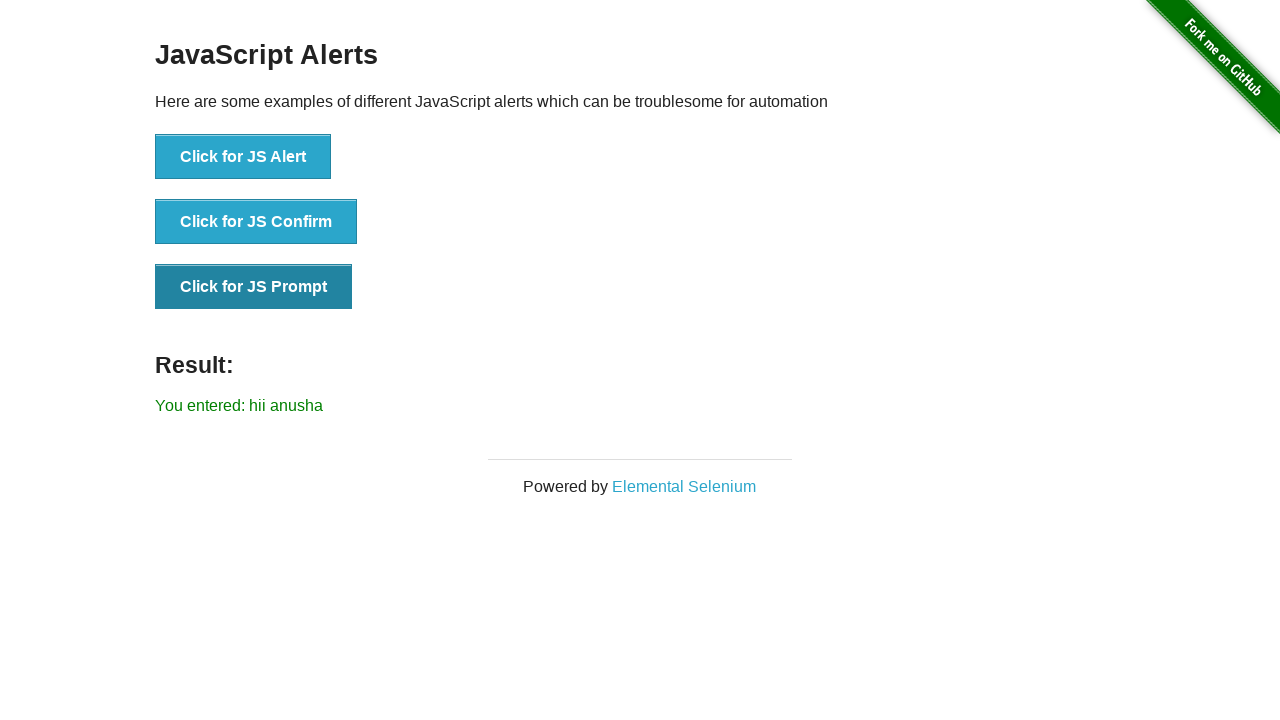